Tests basic navigation by visiting the Dassault Aviation homepage and then navigating to the group page.

Starting URL: https://www.dassault-aviation.com/en/

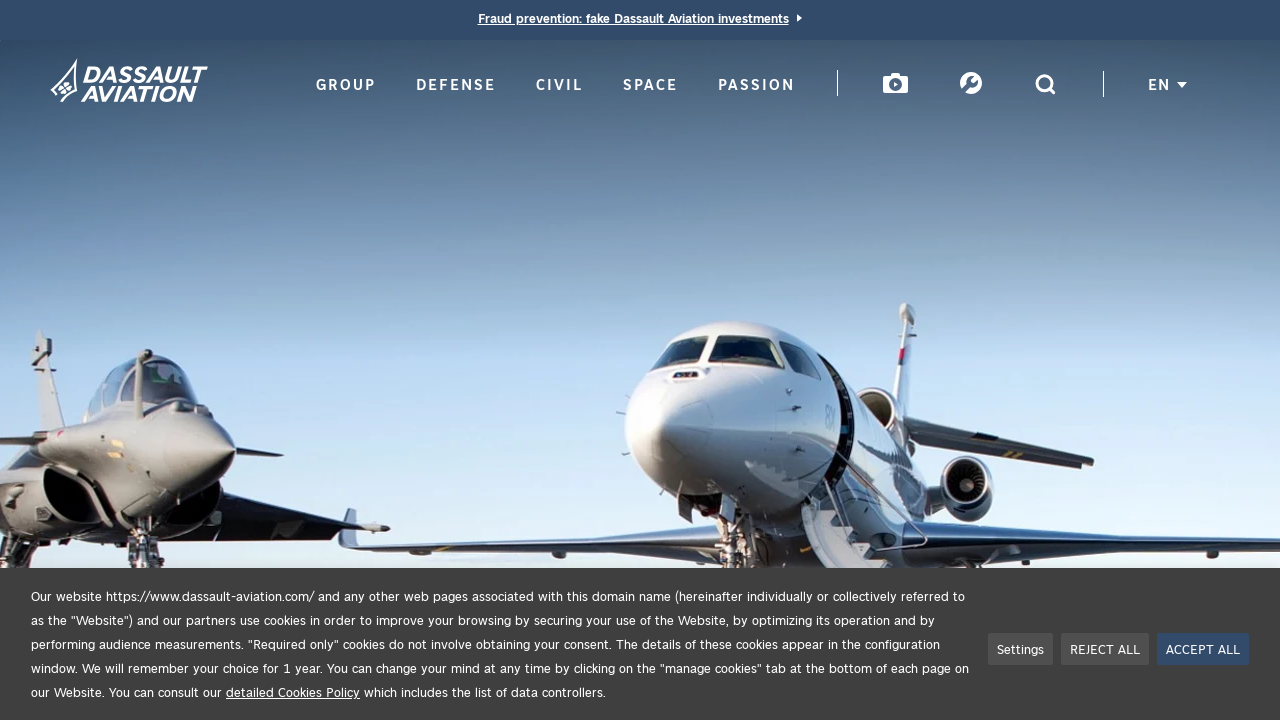

Navigated to Dassault Aviation group page
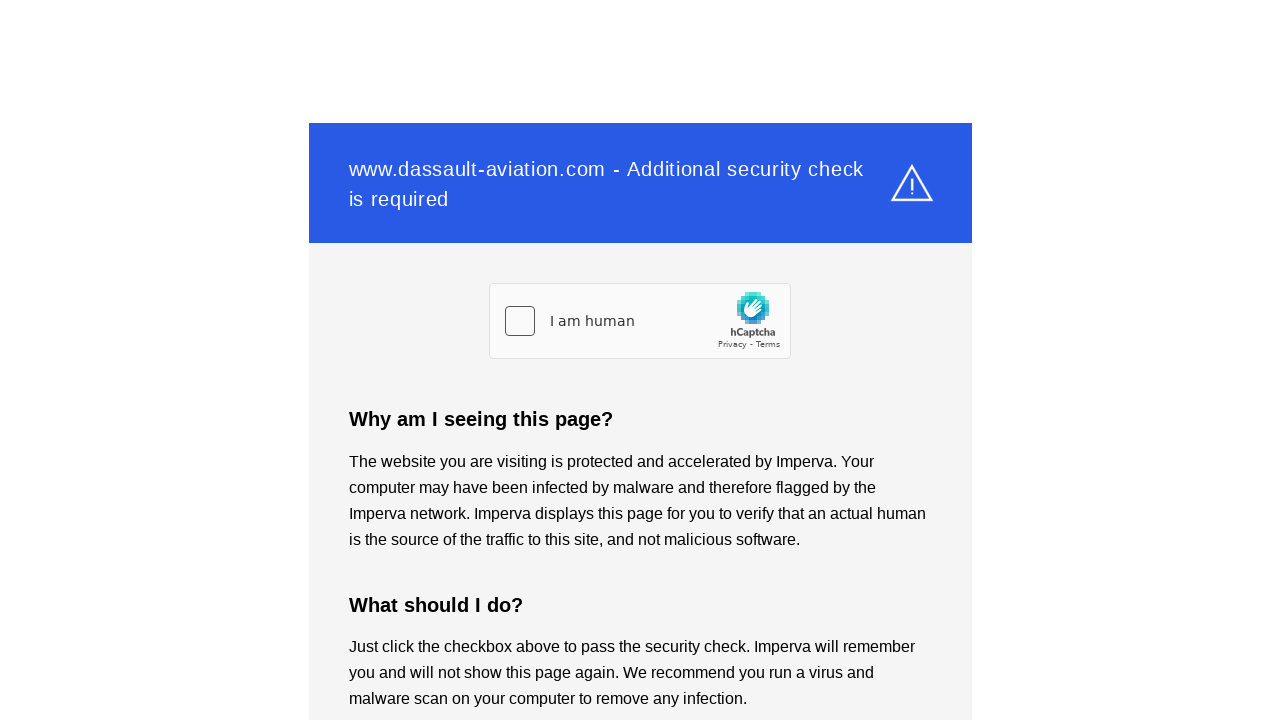

Group page fully loaded
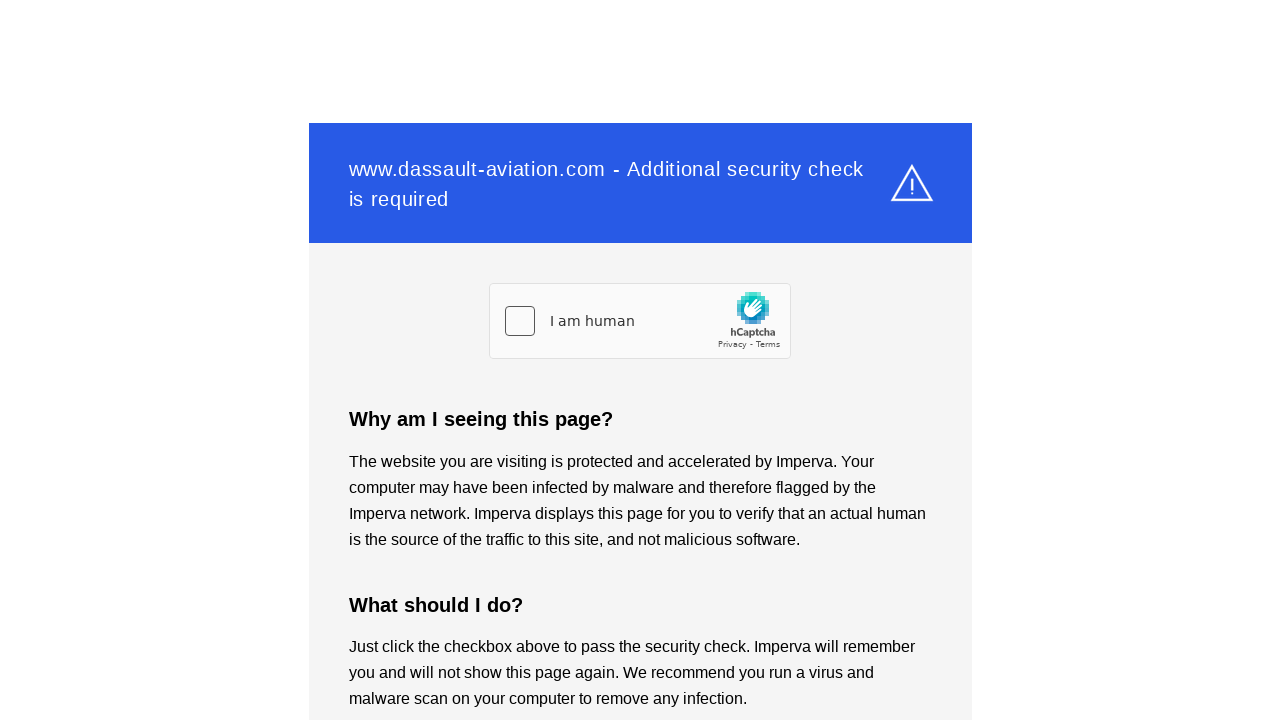

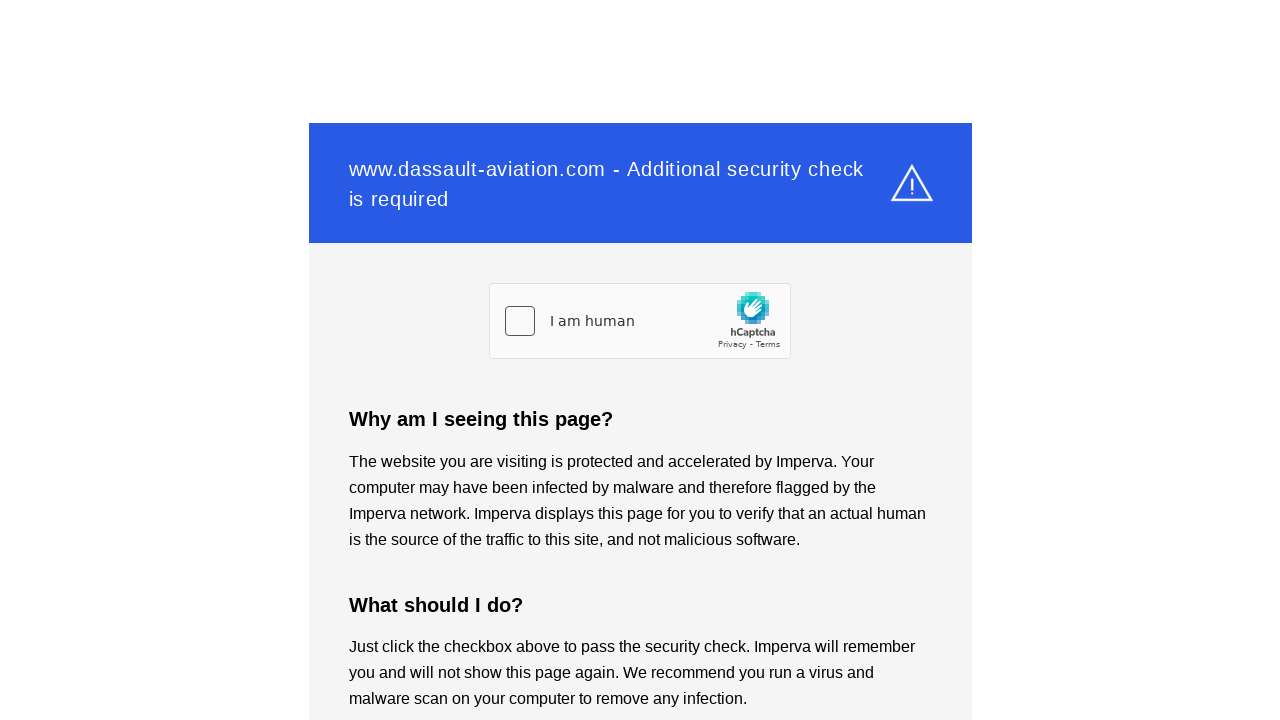